Tests iframe and alert handling on W3Schools tryit editor page

Starting URL: https://www.w3schools.com/jsref/tryit.asp?filename=tryjsref_alert

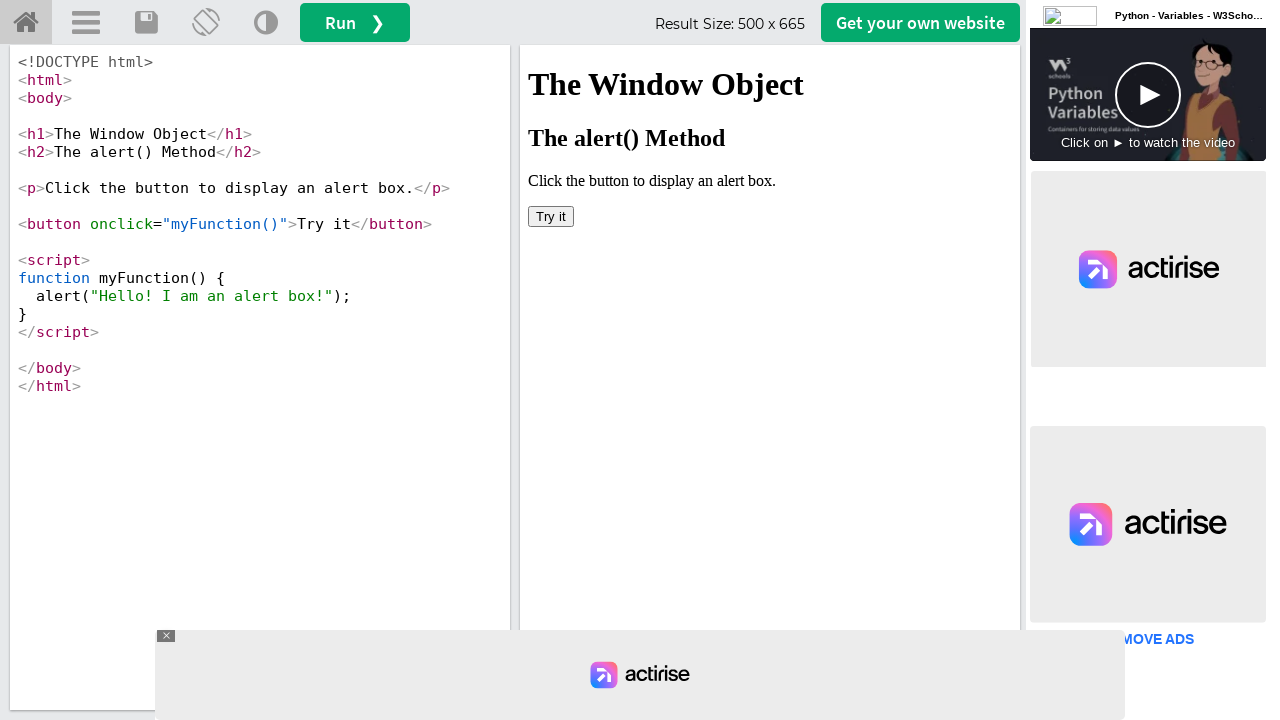

Located iframe with name 'iframeResult'
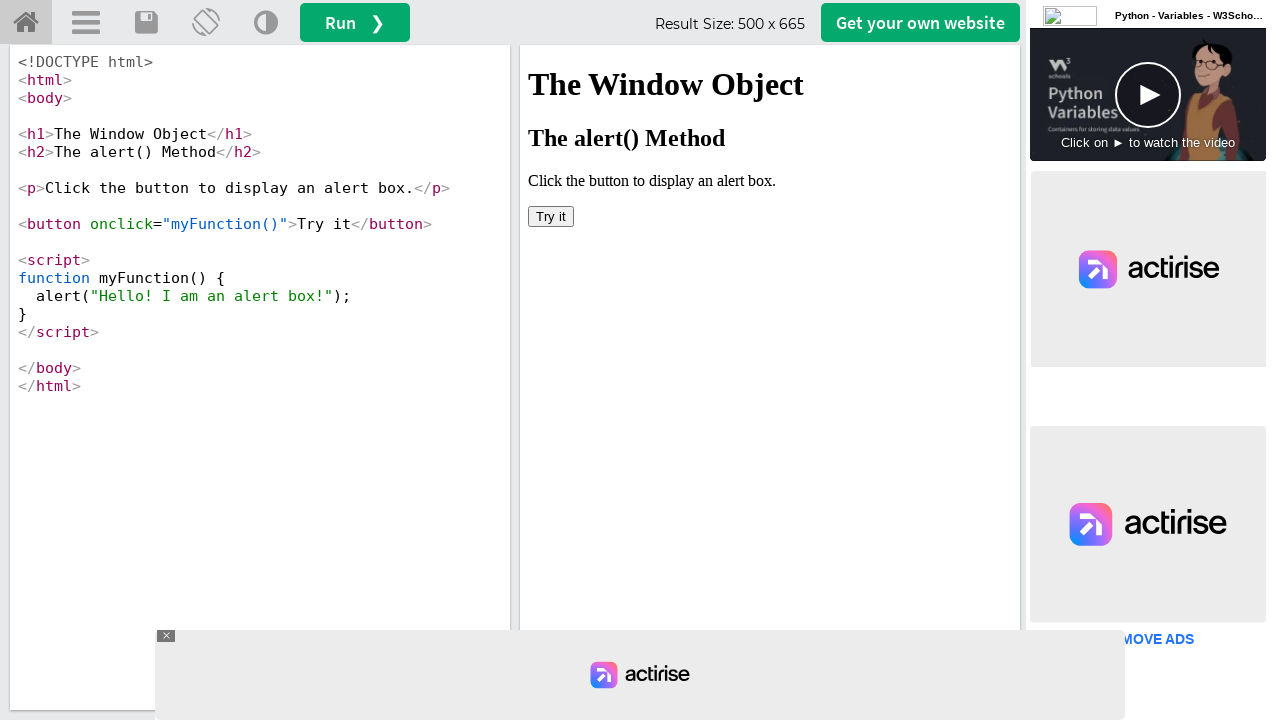

Clicked button inside iframe to trigger alert at (551, 216) on iframe[name='iframeResult'] >> internal:control=enter-frame >> body > button
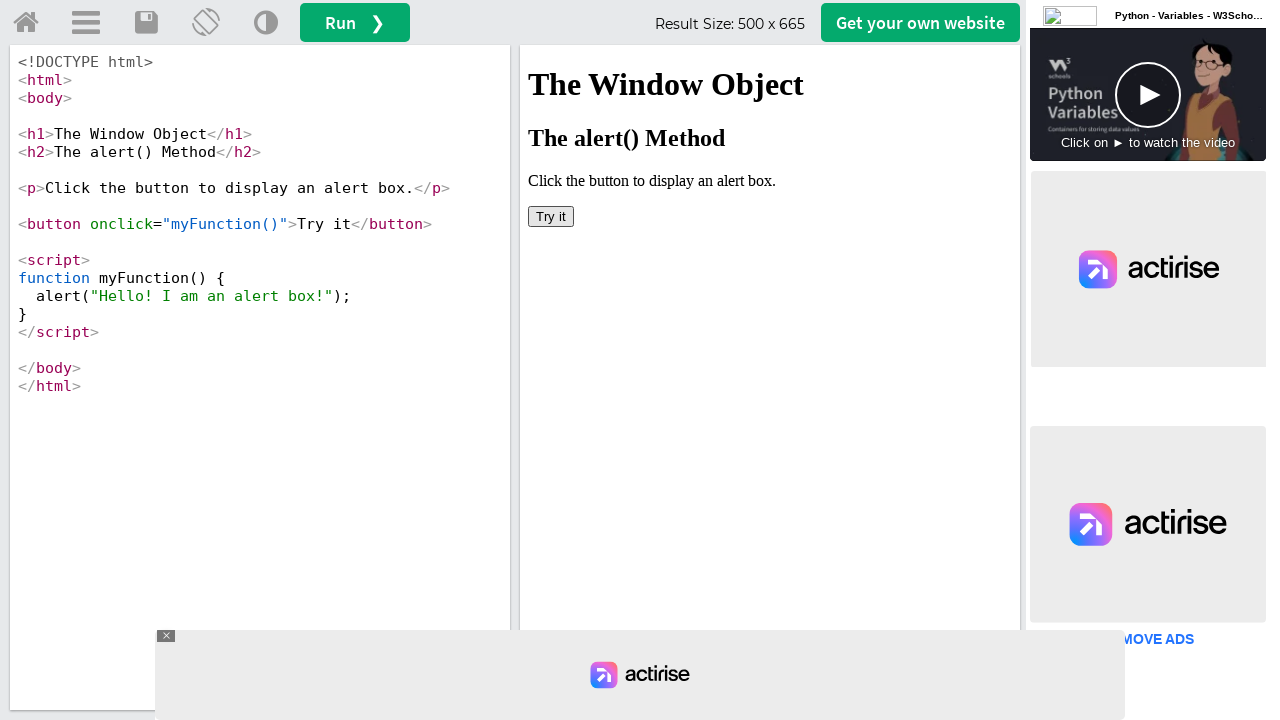

Set up alert dialog handler to accept alerts
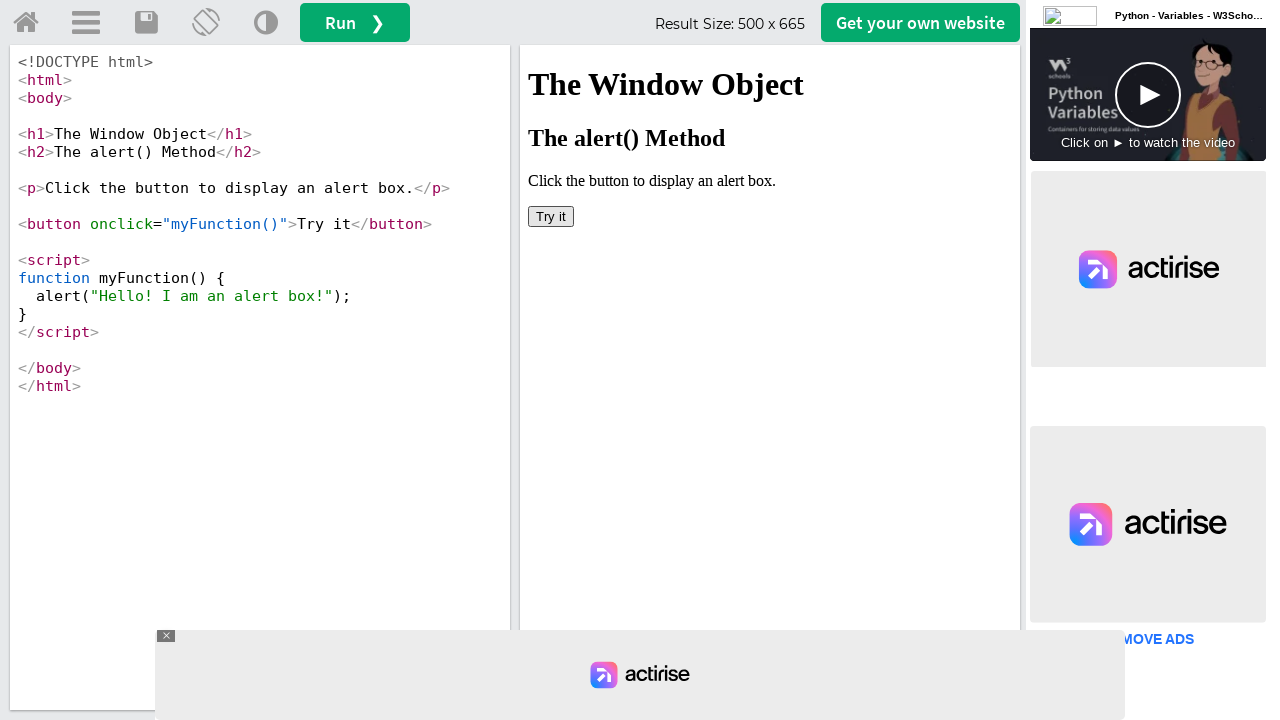

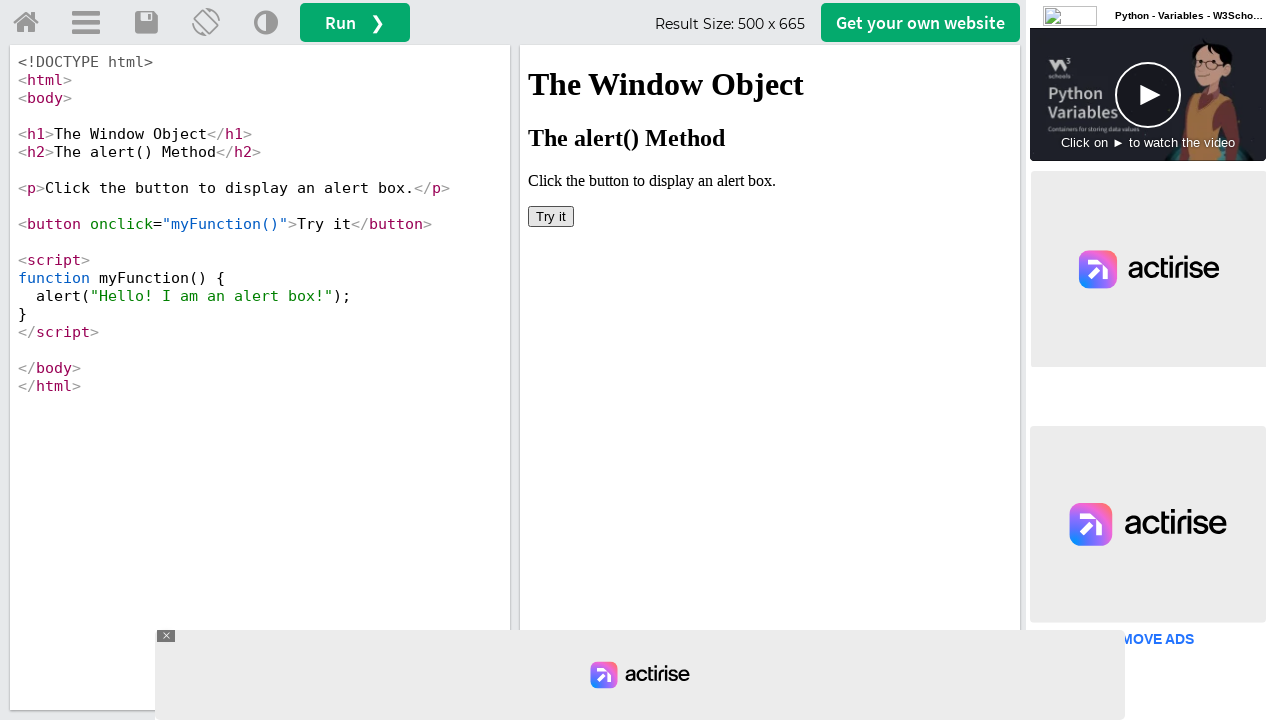